Tests handling of a simple JavaScript alert by clicking a button to trigger the alert and then accepting/dismissing it

Starting URL: https://www.hyrtutorials.com/p/alertsdemo.html

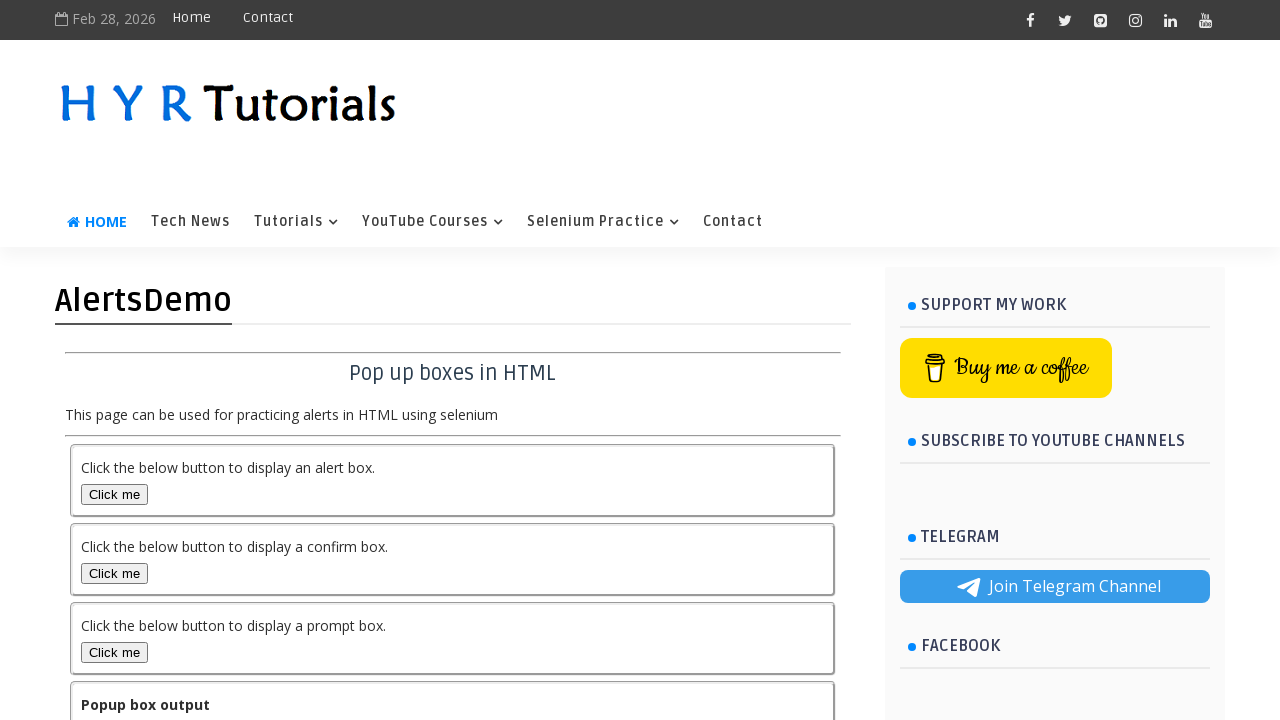

Clicked alert button to trigger simple JavaScript alert at (114, 494) on #alertBox
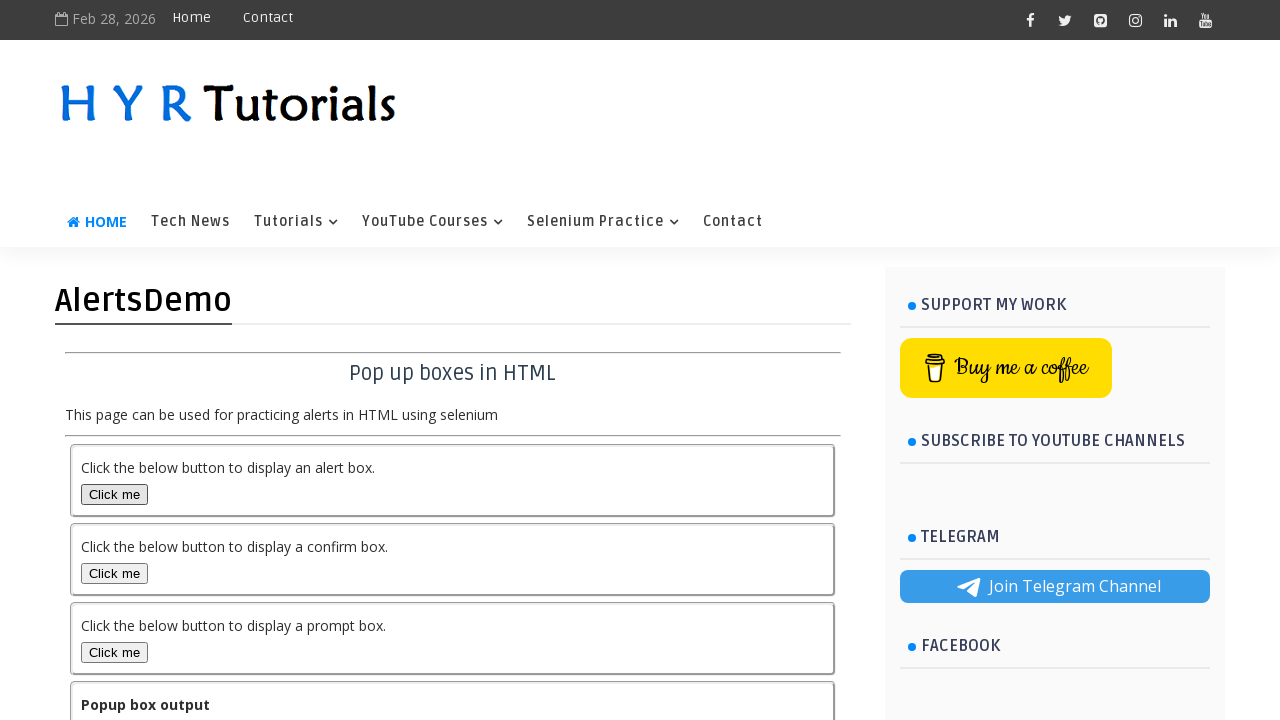

Set up dialog handler to accept alert
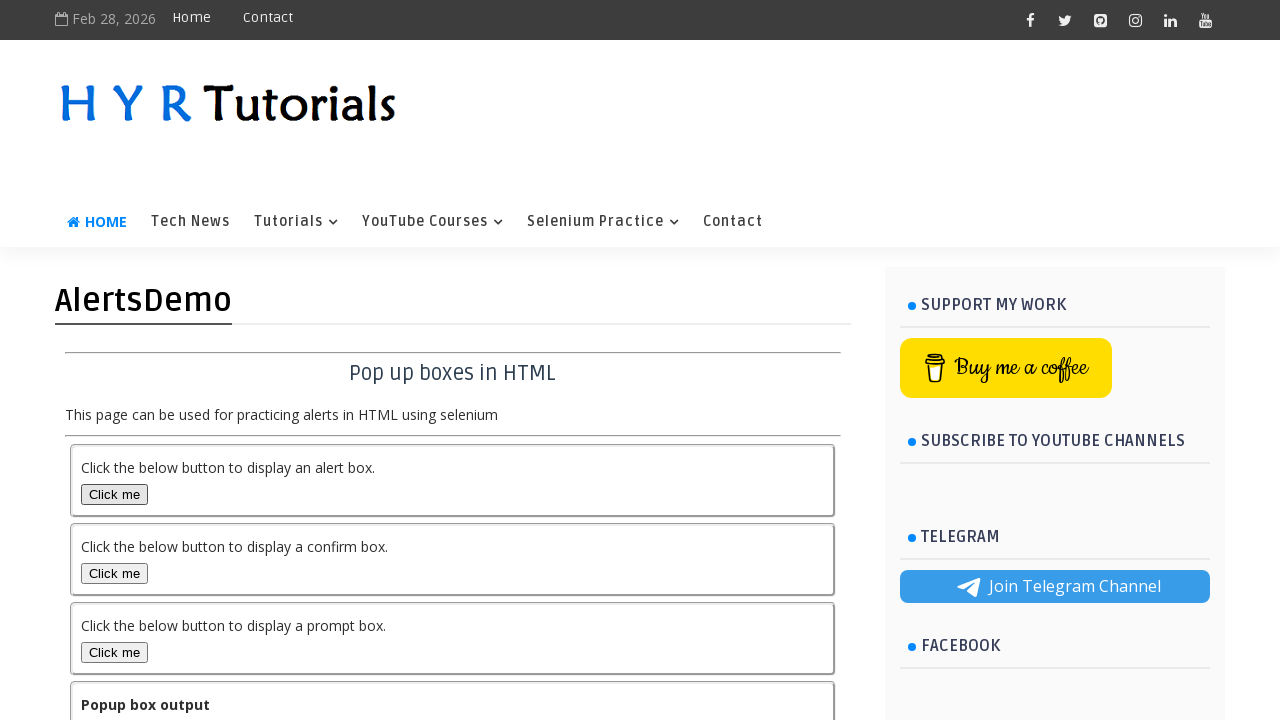

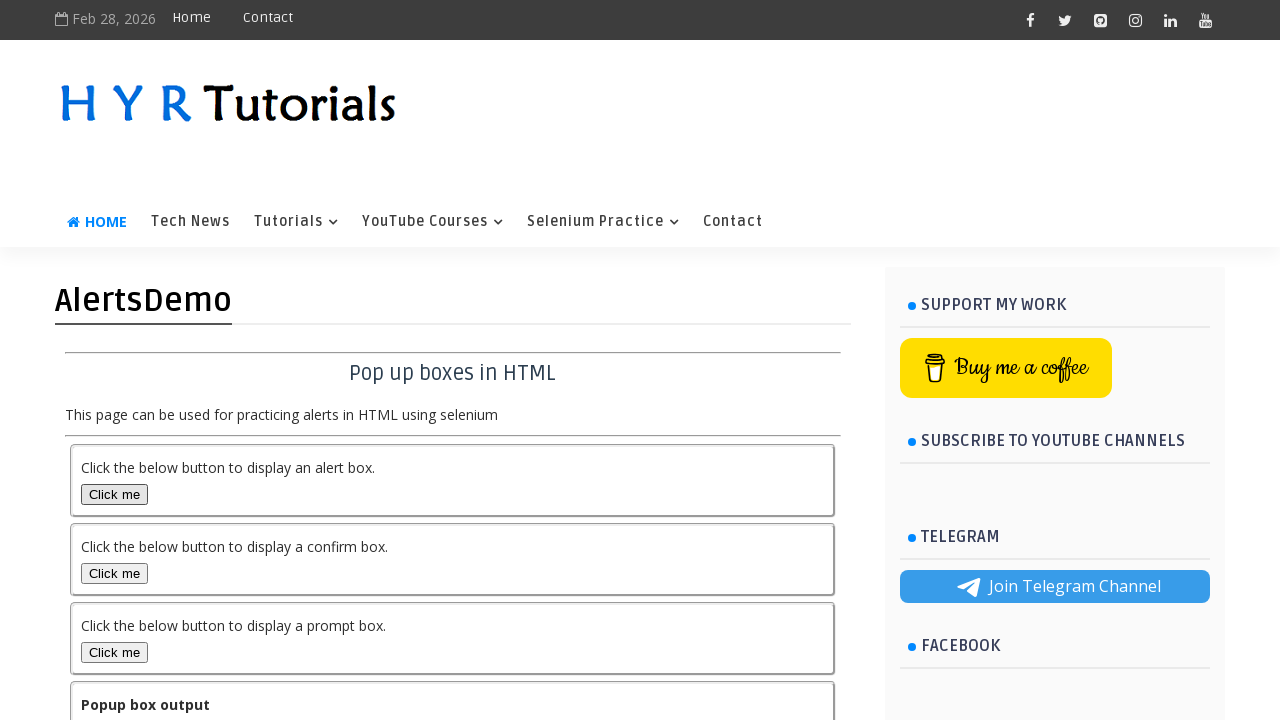